Tests a flight booking workflow on BlazeDemo by selecting departure and arrival cities, choosing a flight, and completing the purchase form with passenger details.

Starting URL: https://blazedemo.com/

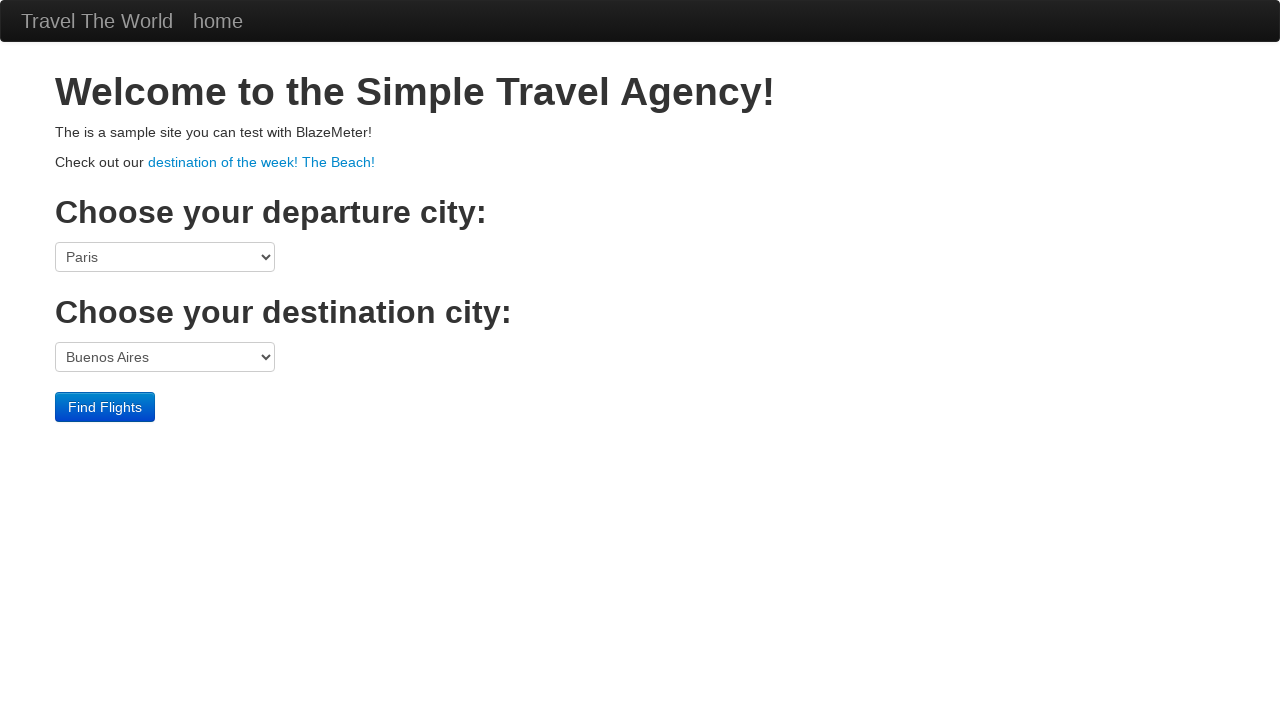

Clicked departure city dropdown at (165, 257) on select[name='fromPort']
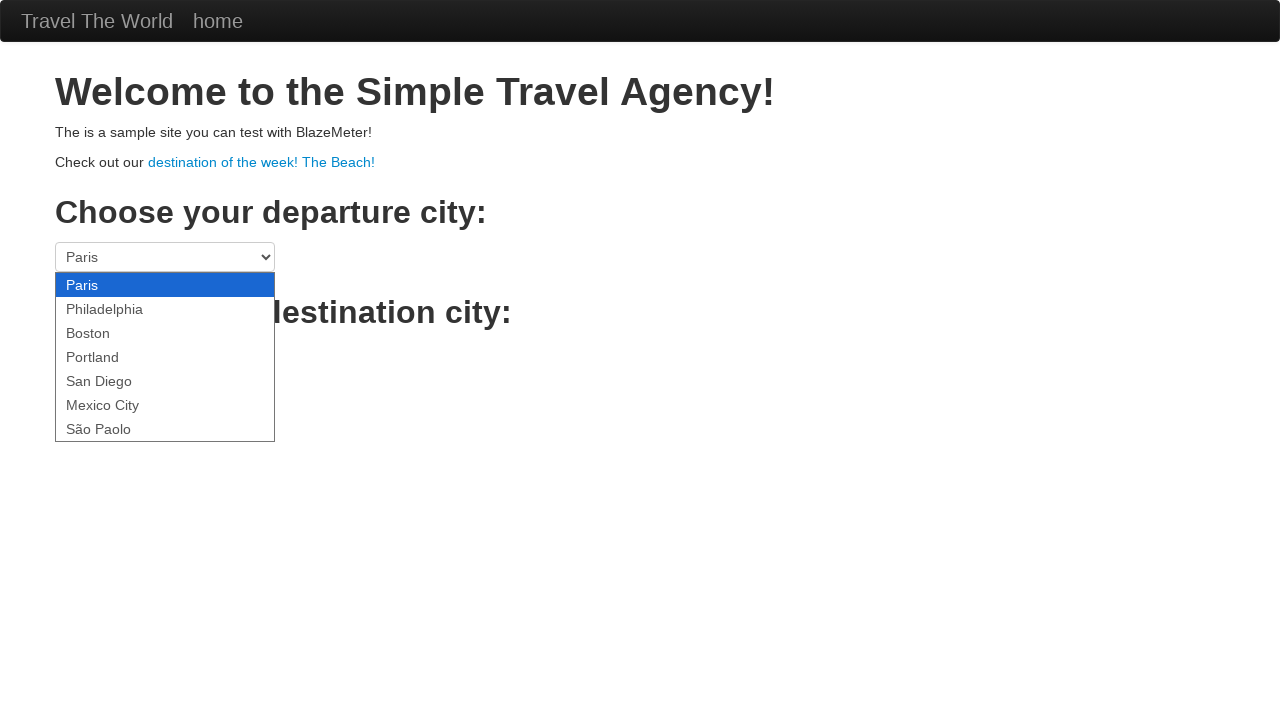

Selected Philadelphia as departure city on select[name='fromPort']
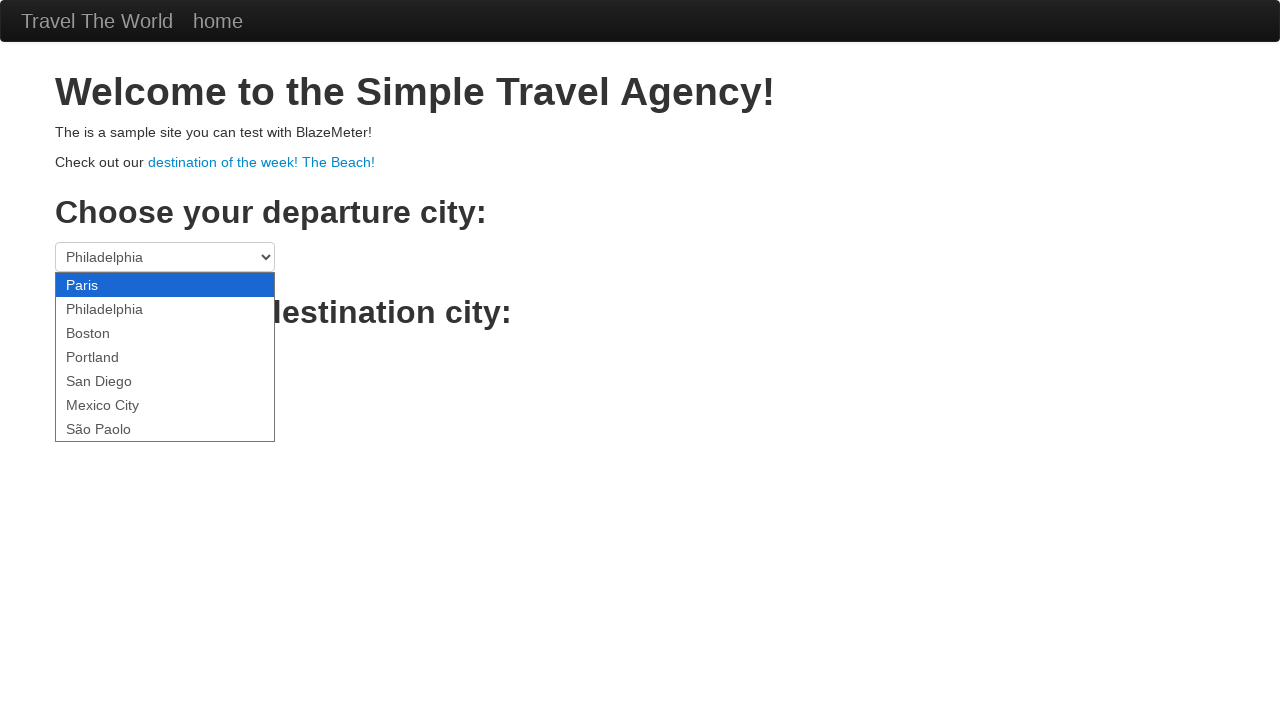

Clicked destination city dropdown at (165, 357) on select[name='toPort']
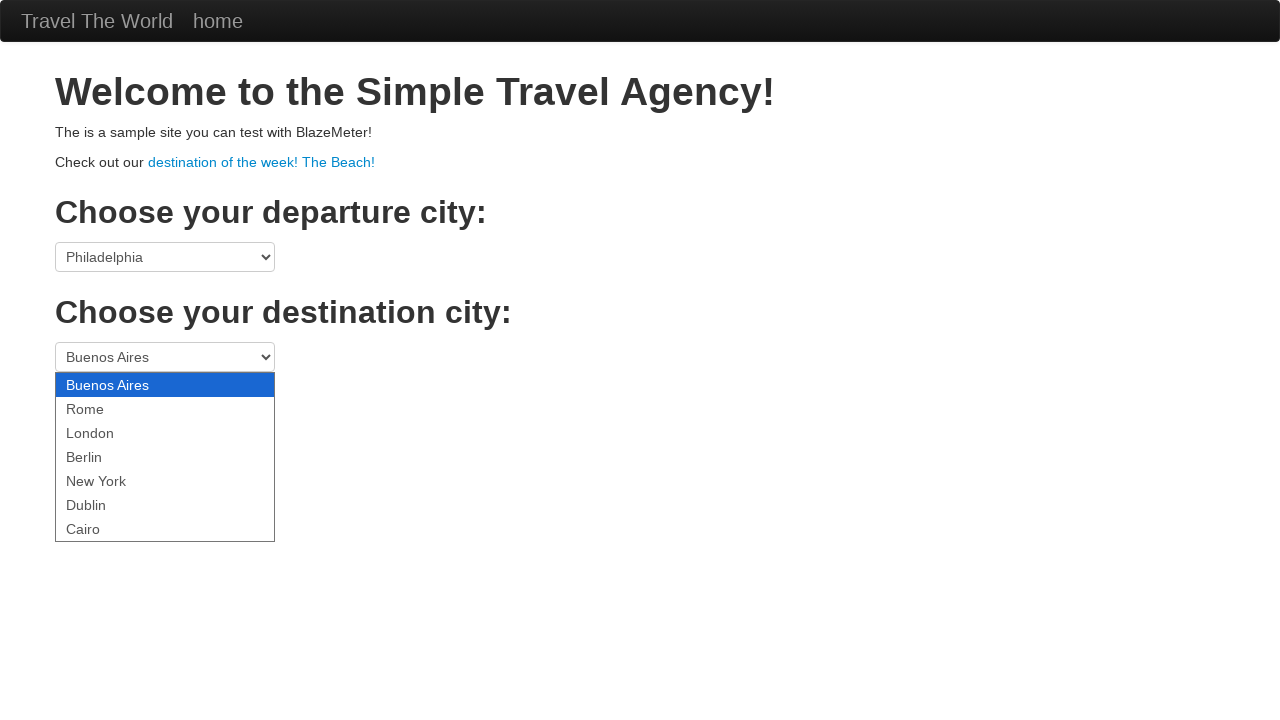

Selected Rome as destination city on select[name='toPort']
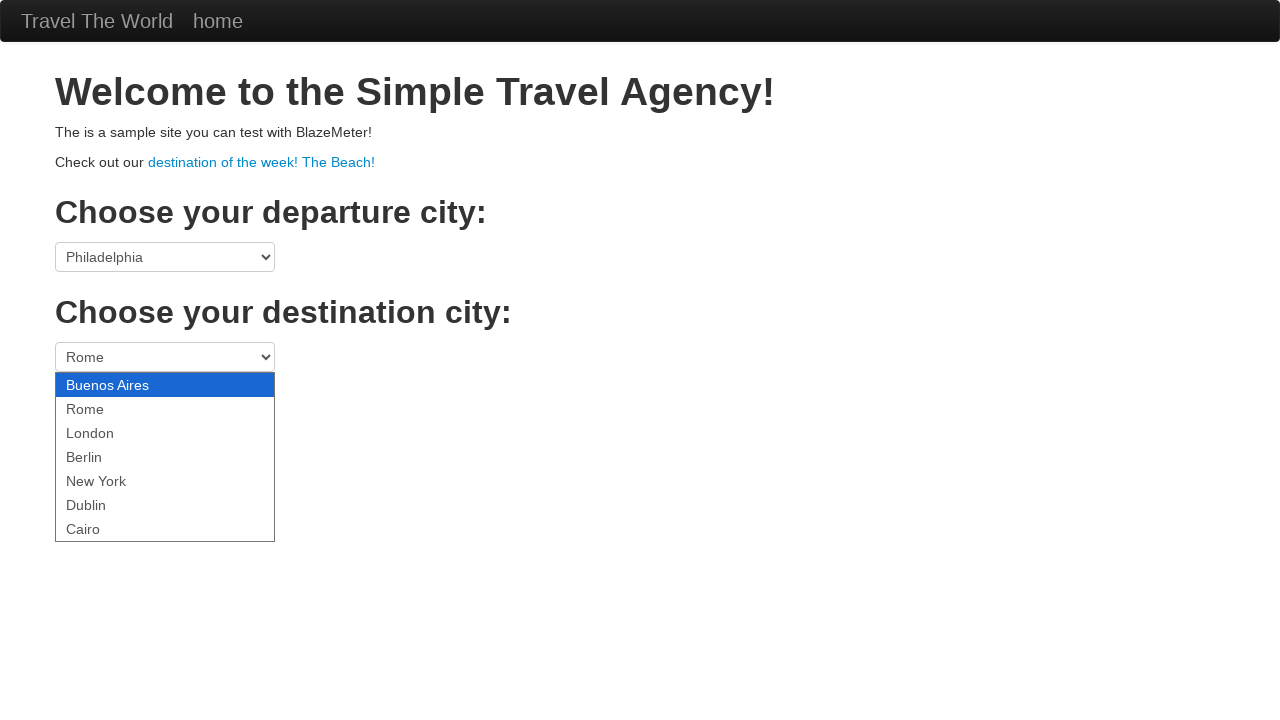

Clicked Find Flights button at (105, 407) on .btn-primary
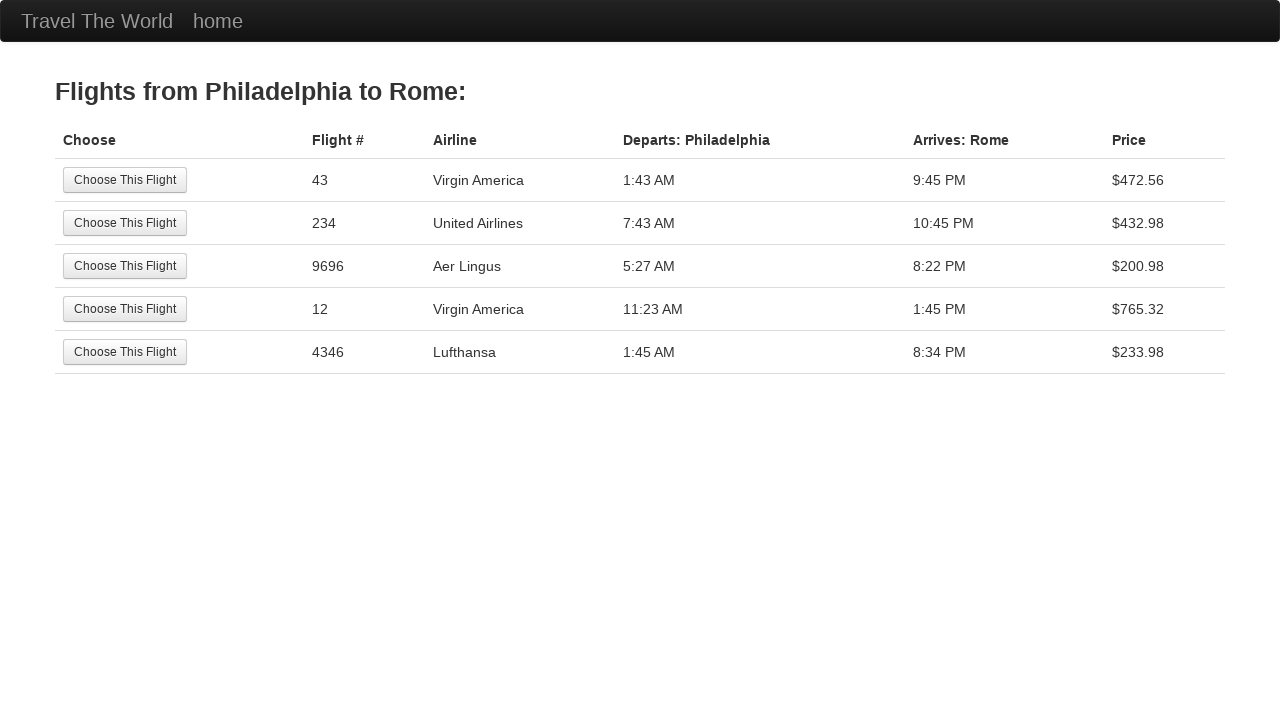

Selected first flight from available options at (125, 180) on tr:nth-child(1) .btn
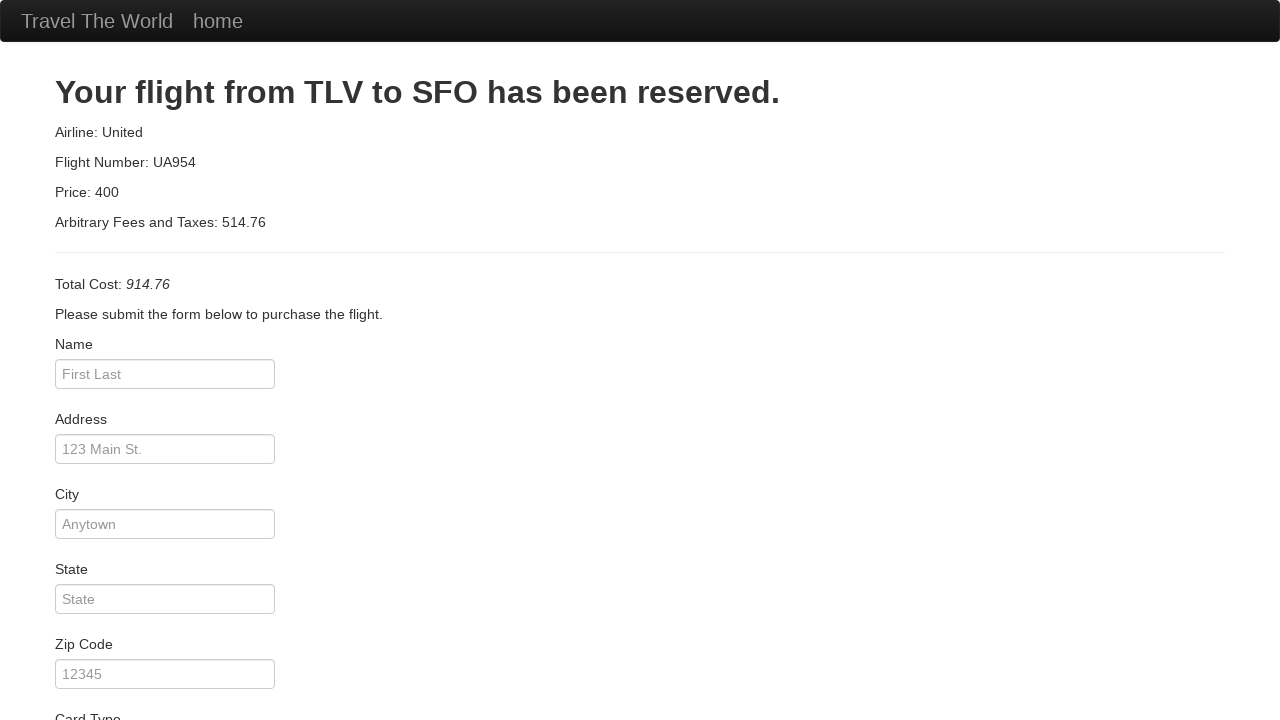

Filled passenger name: John Smith on #inputName
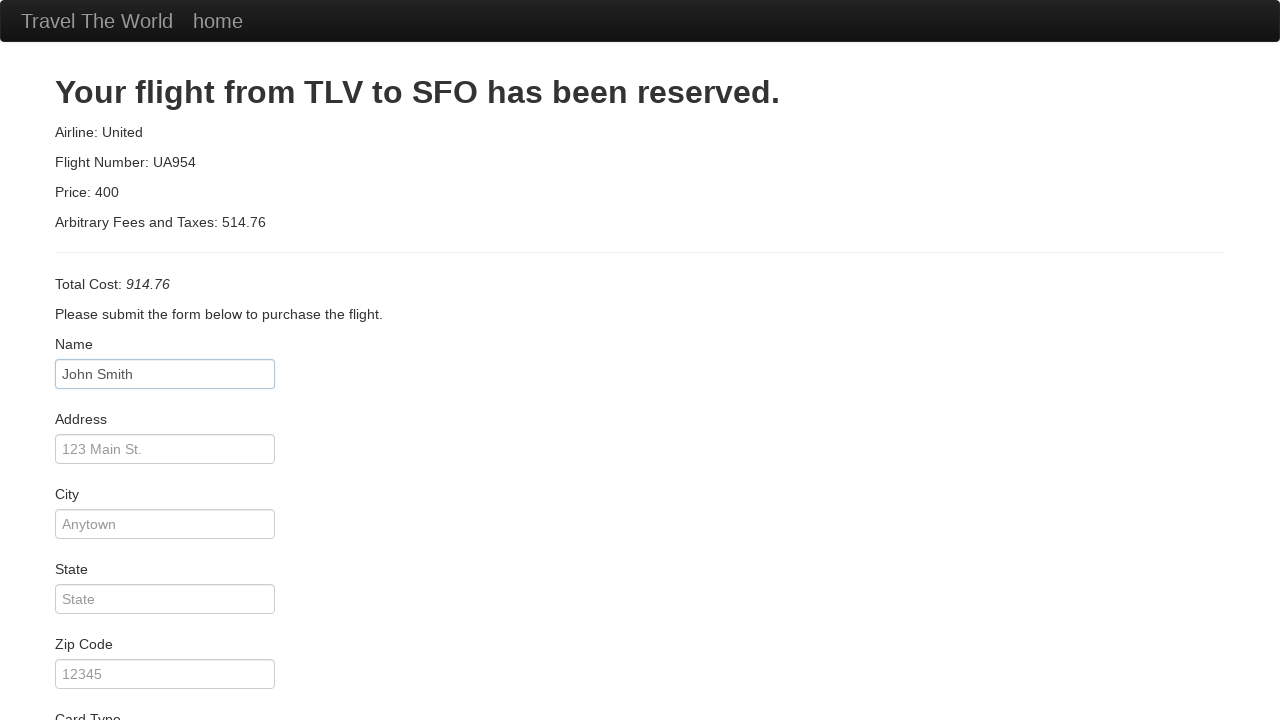

Filled address: 123 Main Street on #address
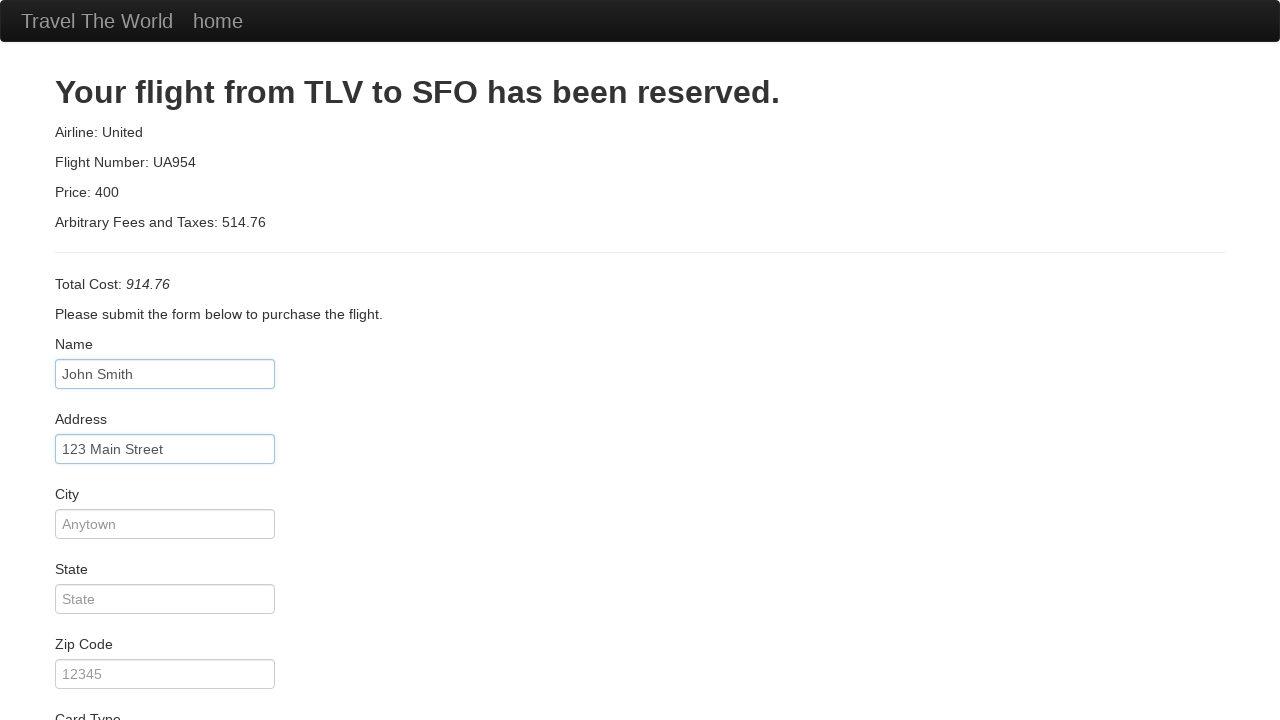

Filled state: California on #state
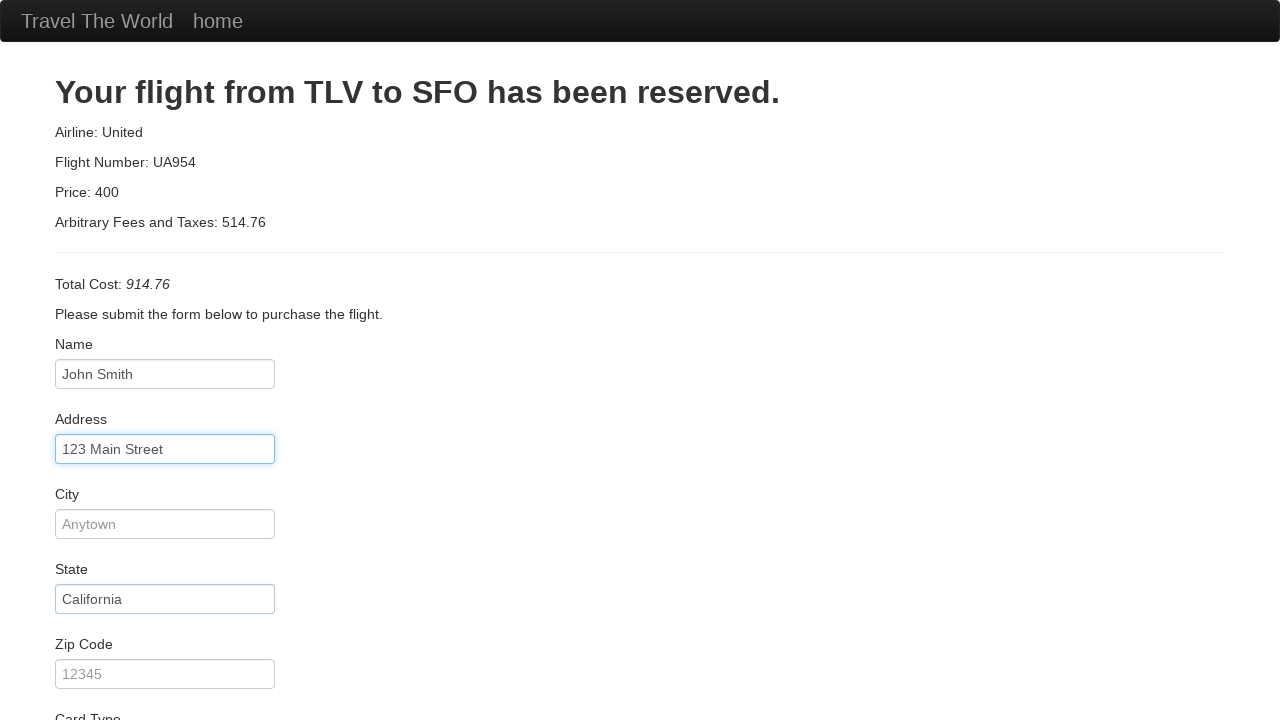

Filled city: Los Angeles on #city
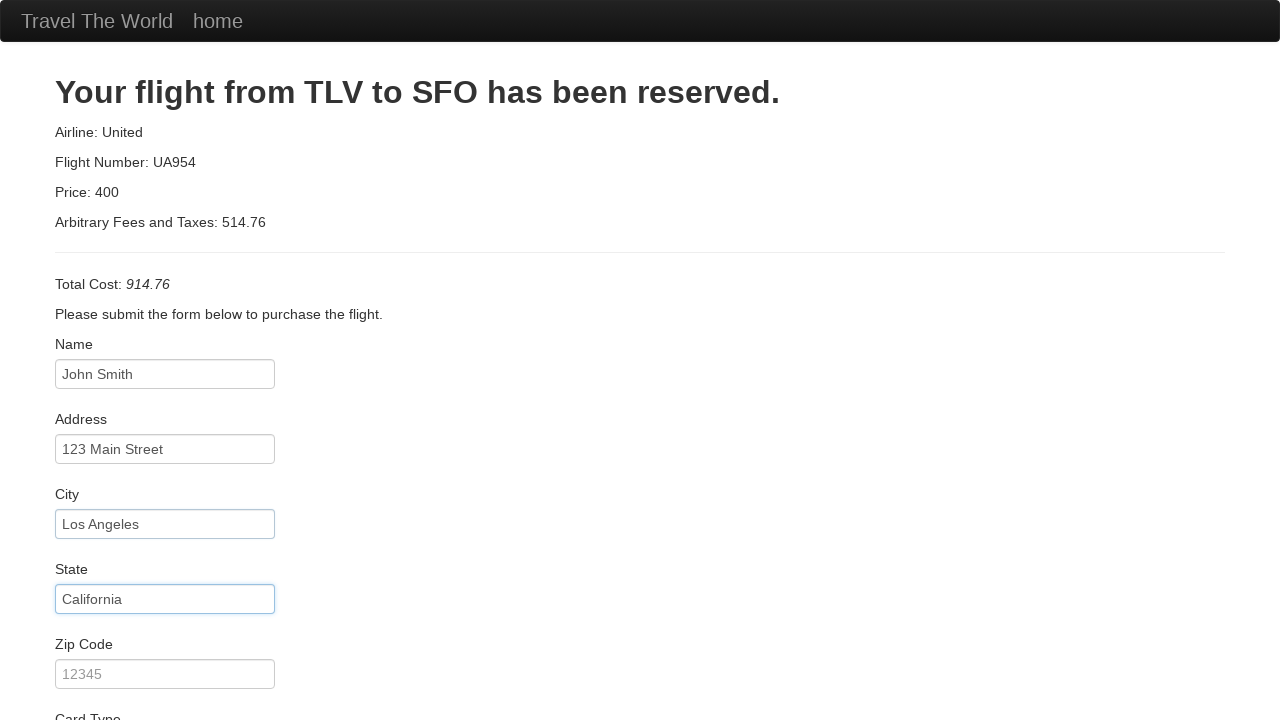

Filled zip code: 90001 on #zipCode
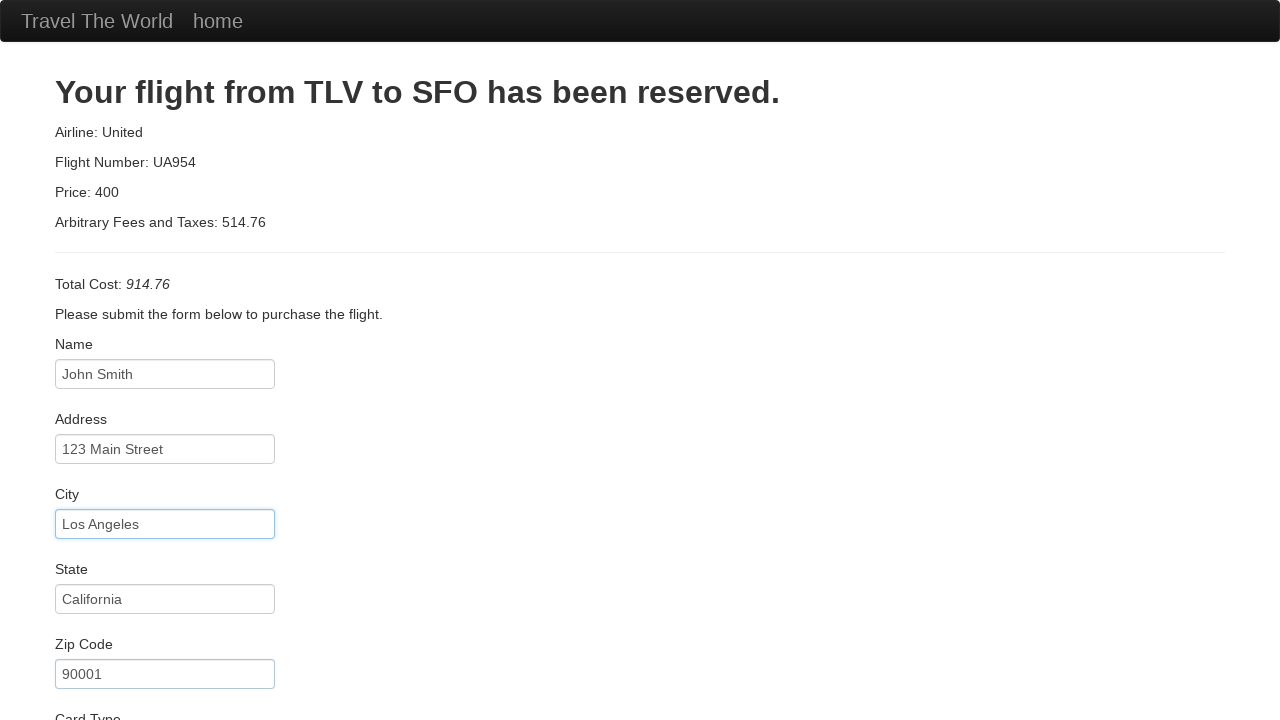

Filled credit card number on #creditCardNumber
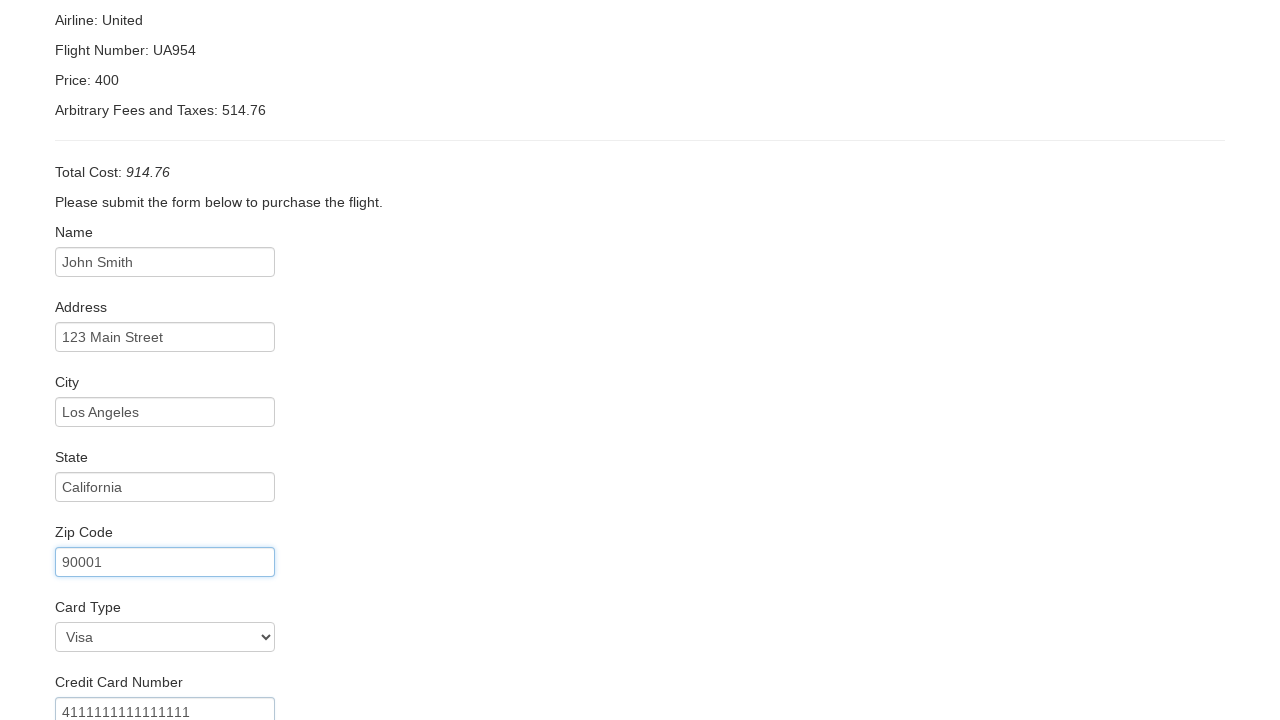

Filled name on card: John Smith on #nameOnCard
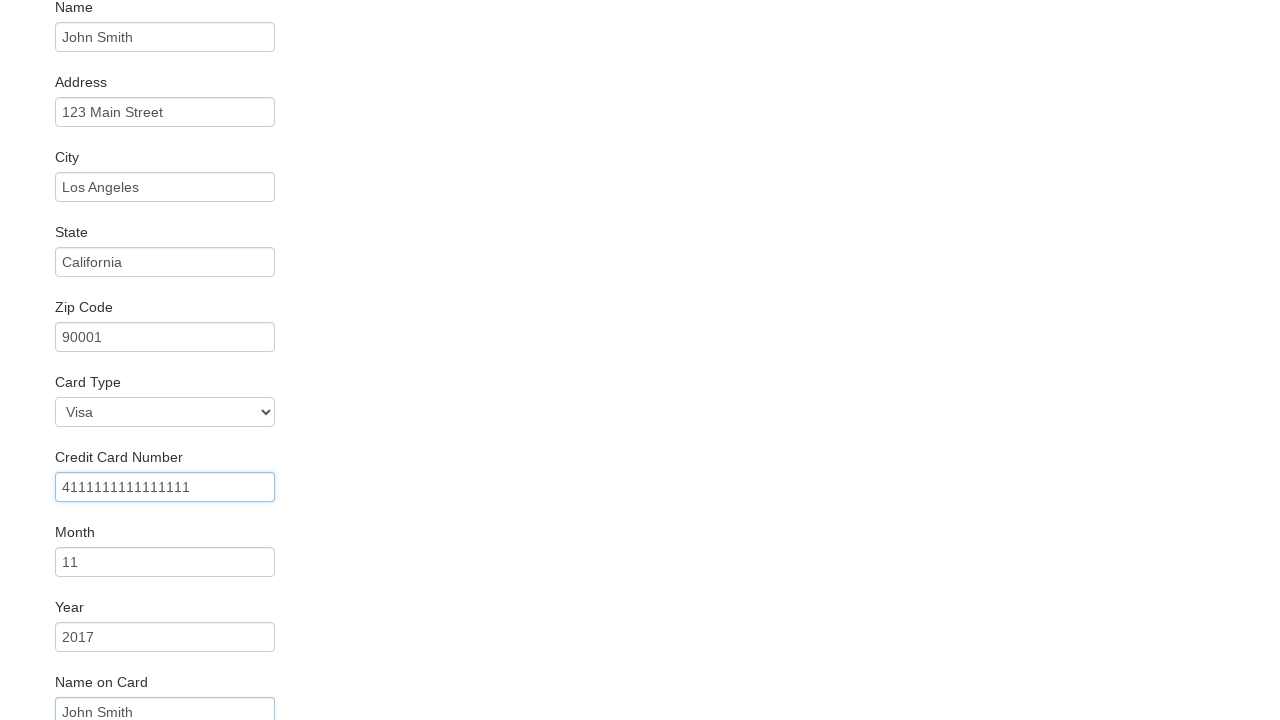

Clicked purchase button to complete booking at (118, 685) on .btn-primary
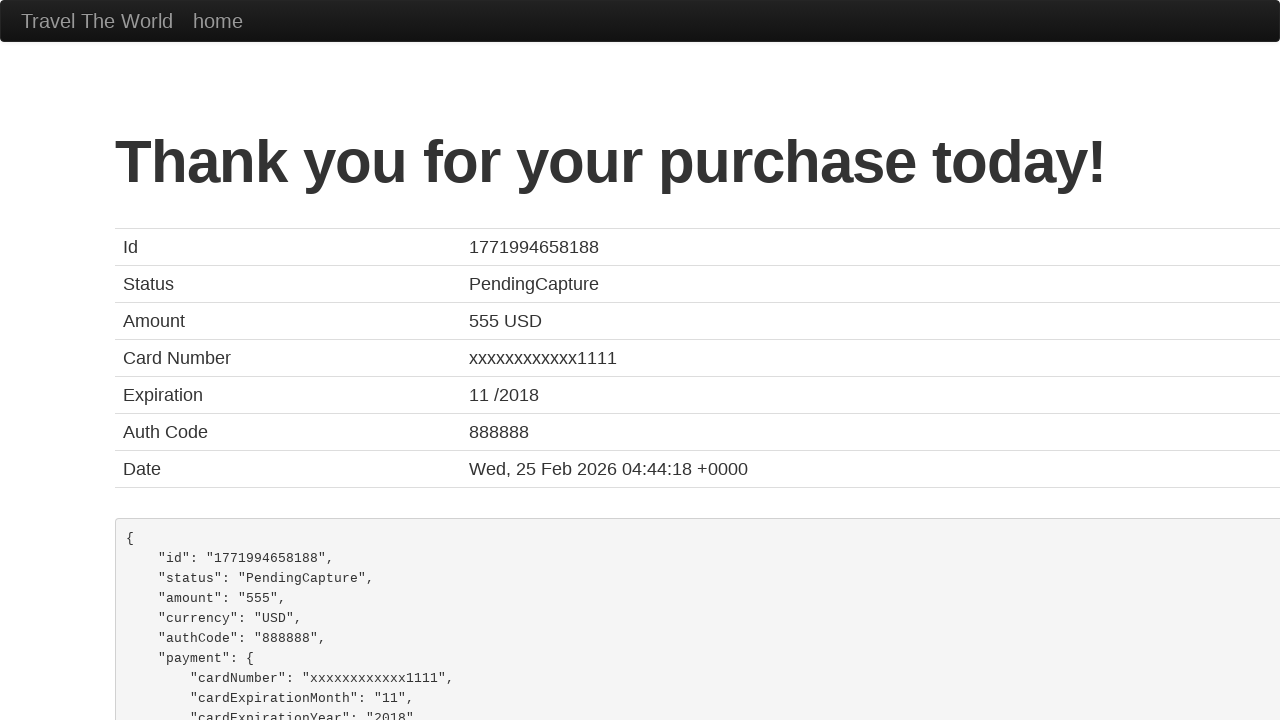

Booking confirmation page loaded successfully
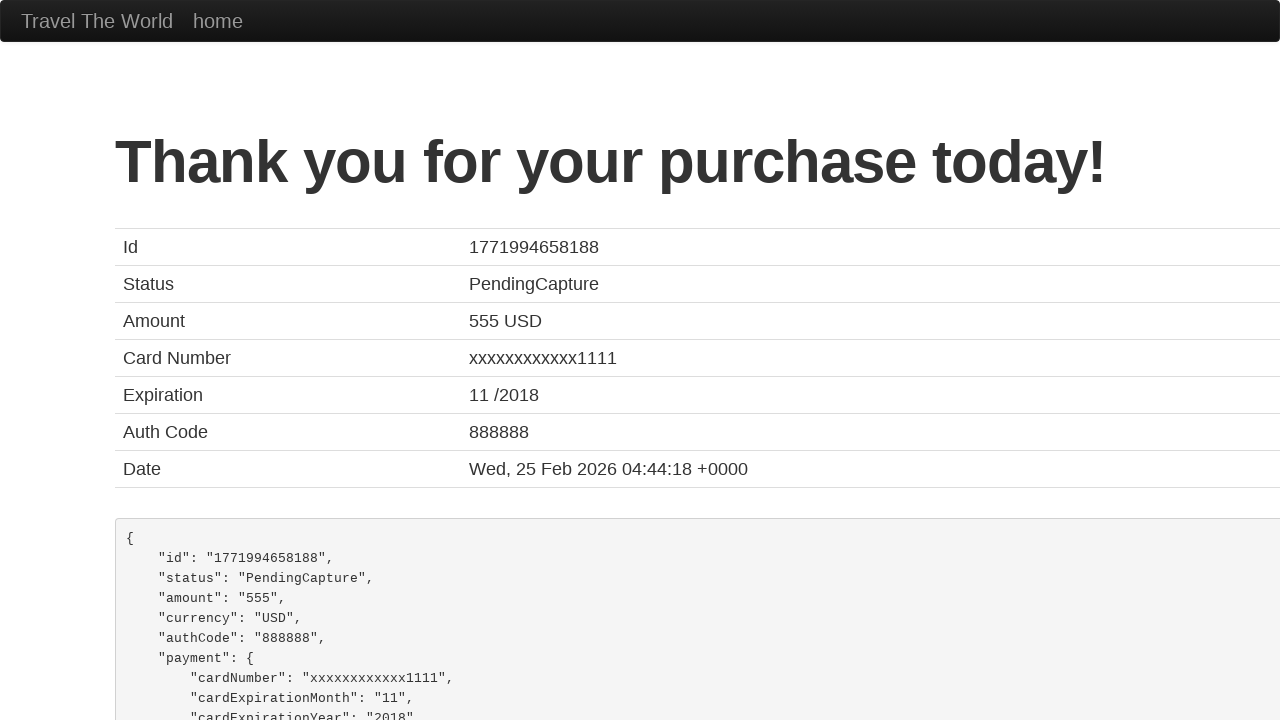

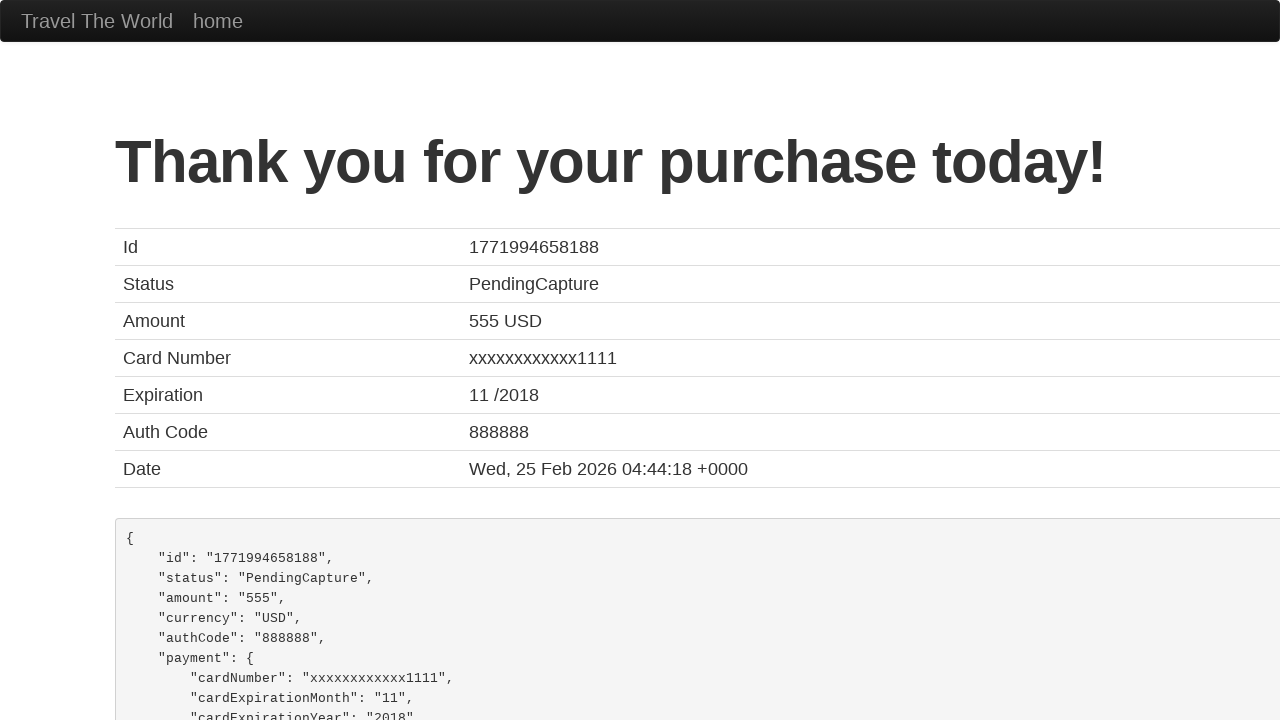